Opens a small modal dialog by clicking a button and verifies the modal content exists on the page

Starting URL: https://demoqa.com/modal-dialogs

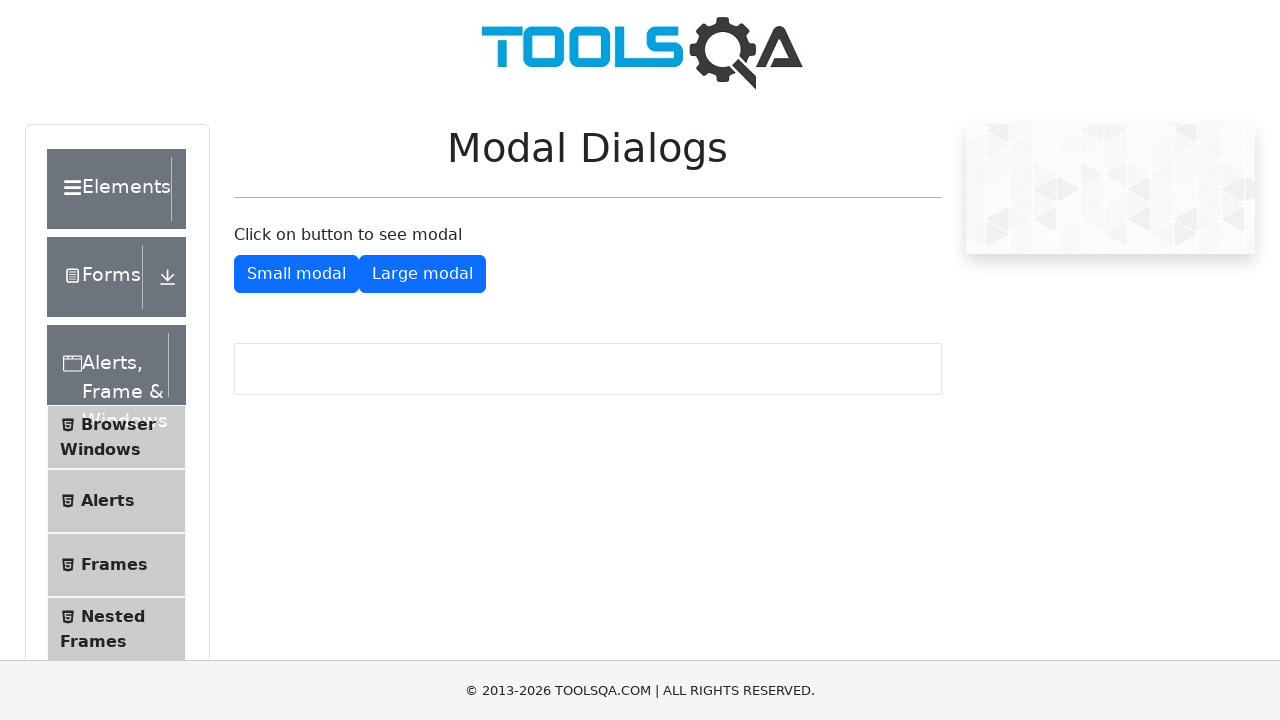

Scrolled small modal button into view
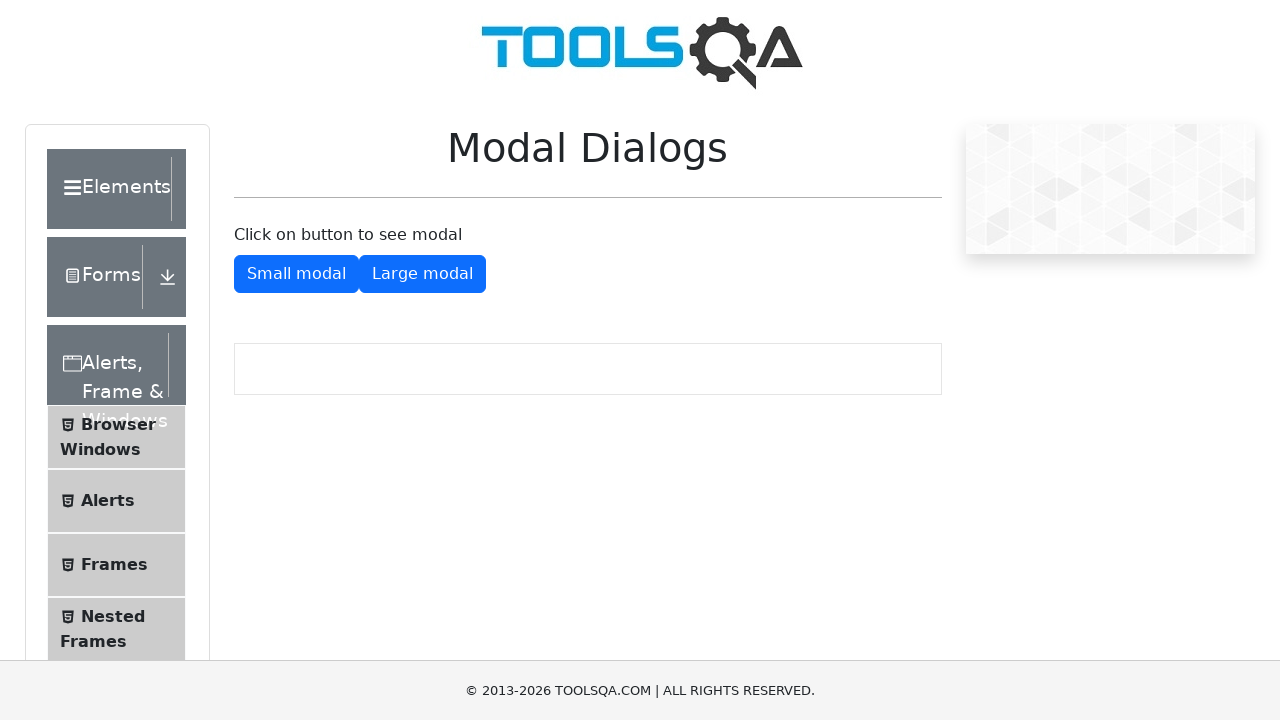

Clicked small modal button to open dialog at (296, 274) on #showSmallModal
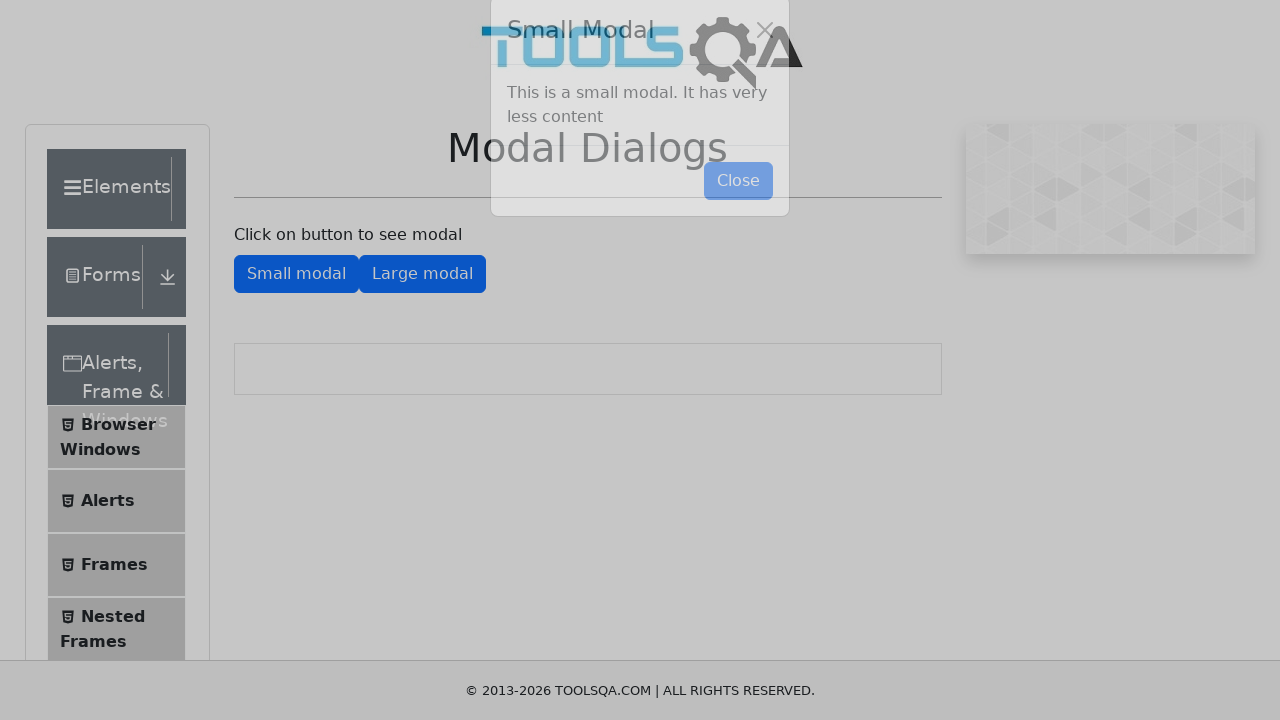

Modal content appeared on the page
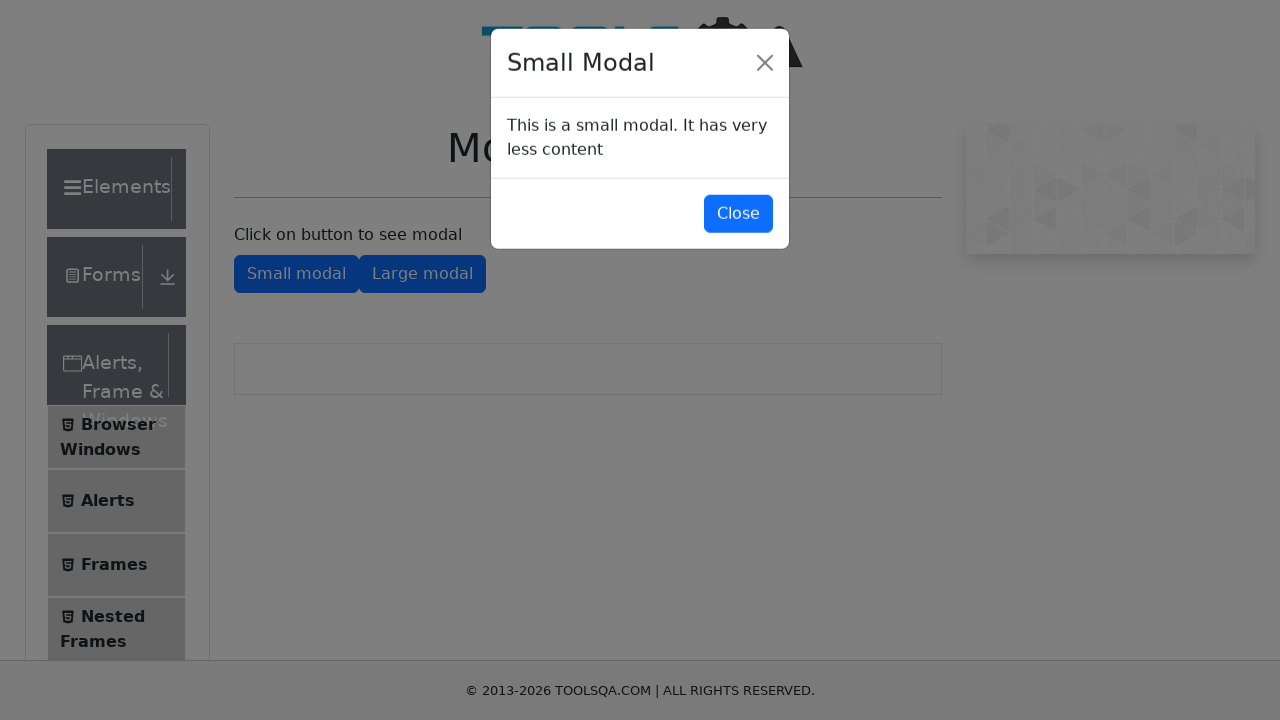

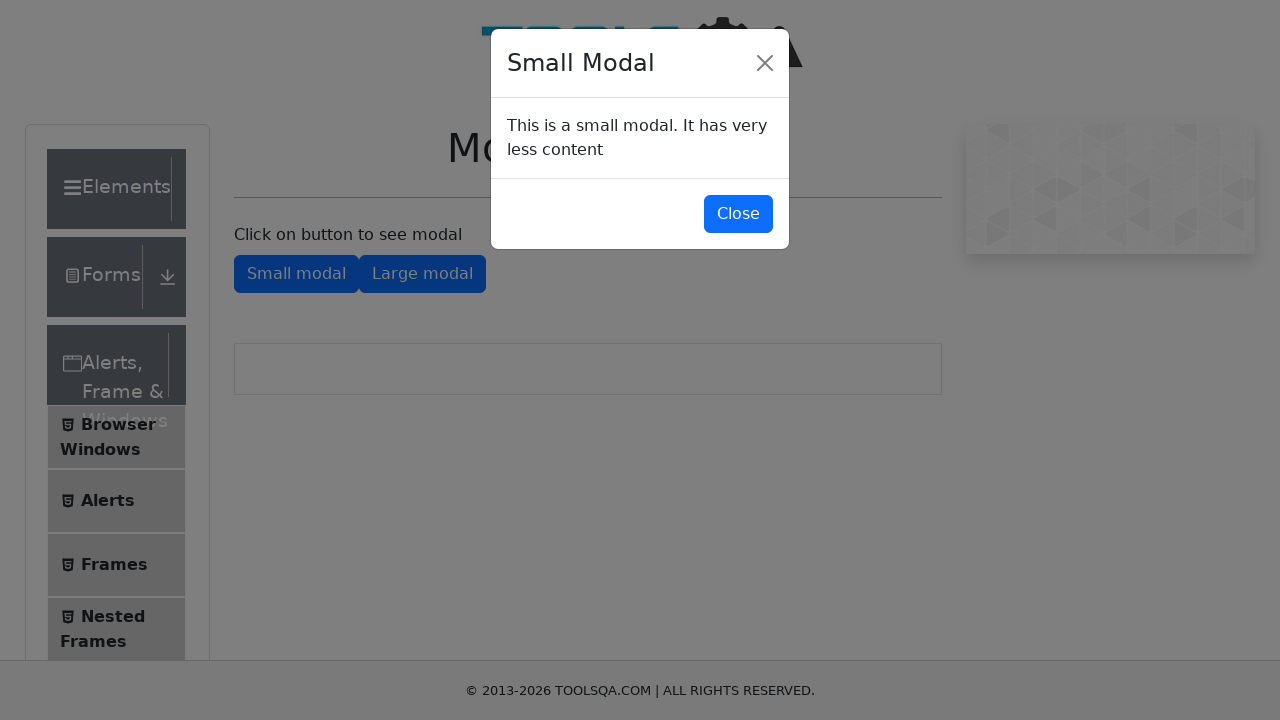